Tests the university form validation by submitting invalid email and phone data to trigger error messages

Starting URL: https://www.coursera.org

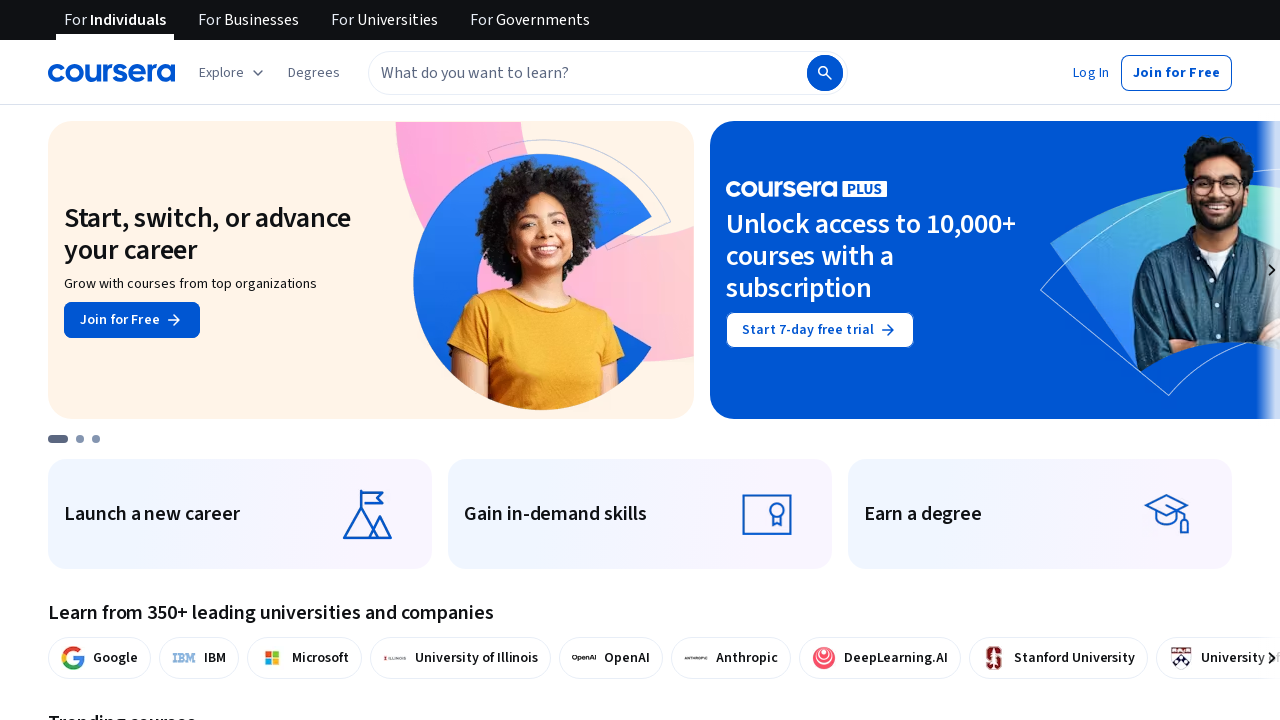

Clicked on Universities section at (342, 20) on xpath=//span[contains(text(),'Universities')]
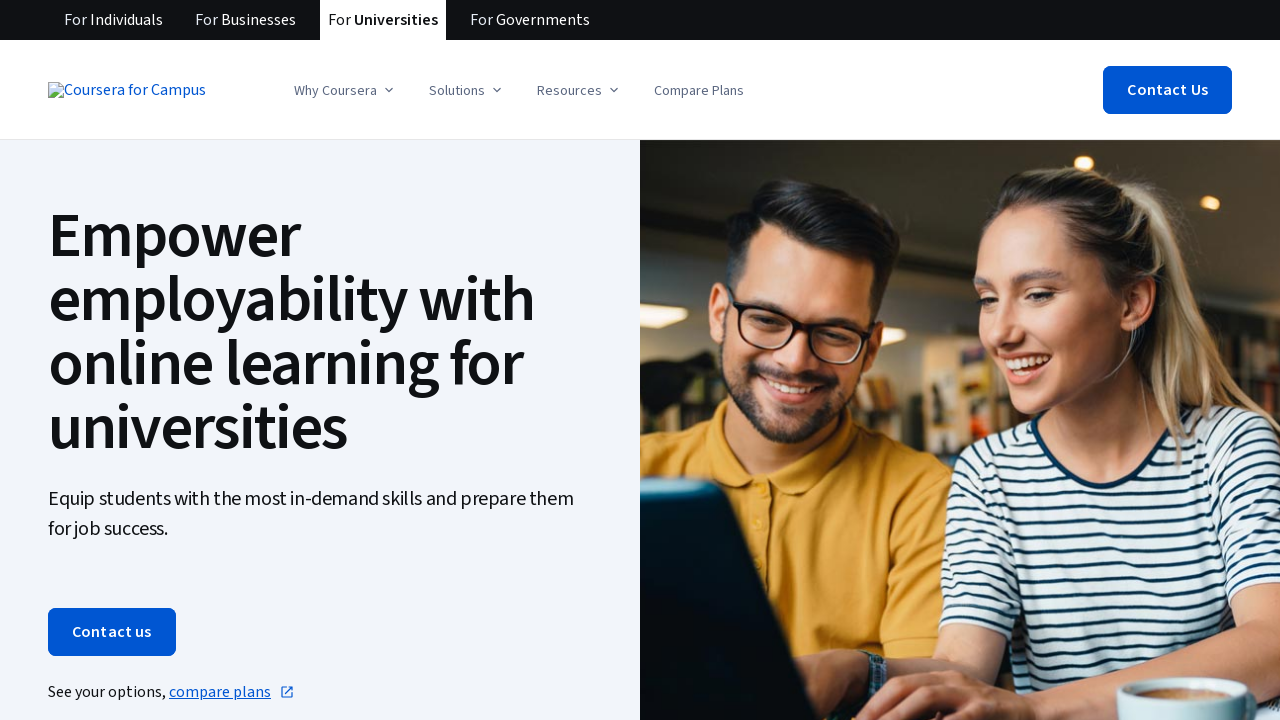

University form loaded with FirstName field visible
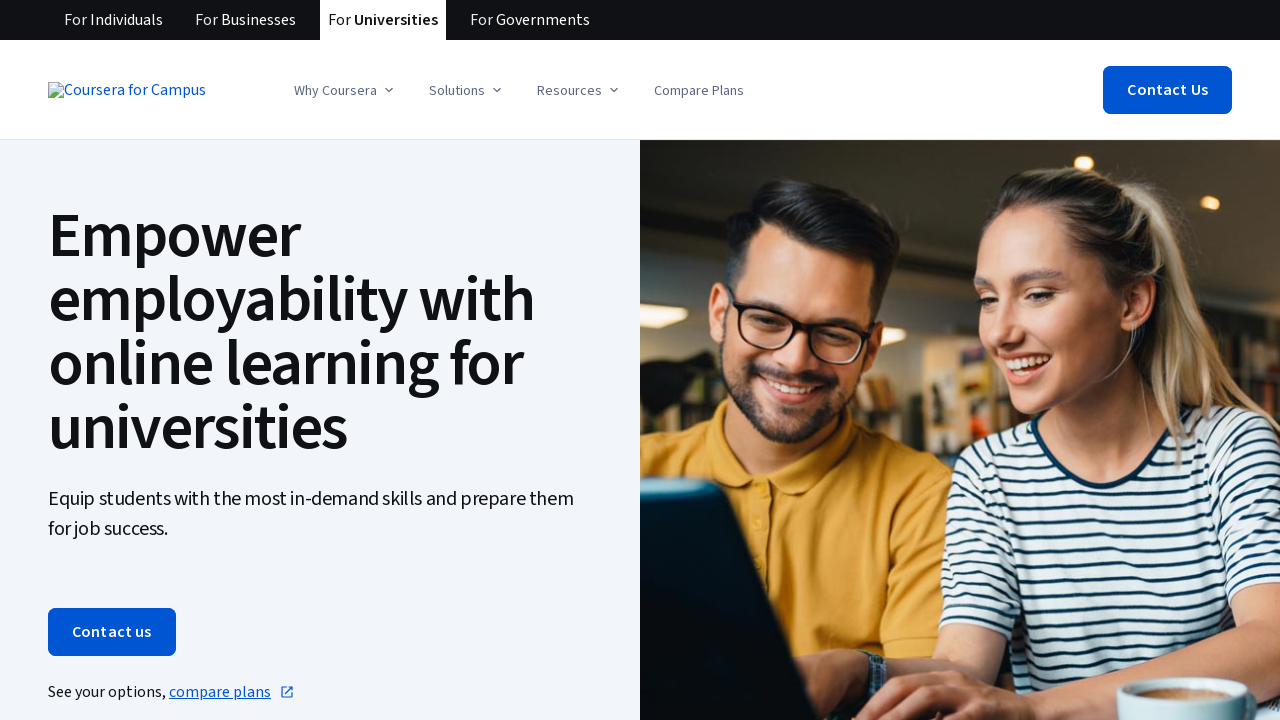

Filled FirstName field with 'John' on #FirstName
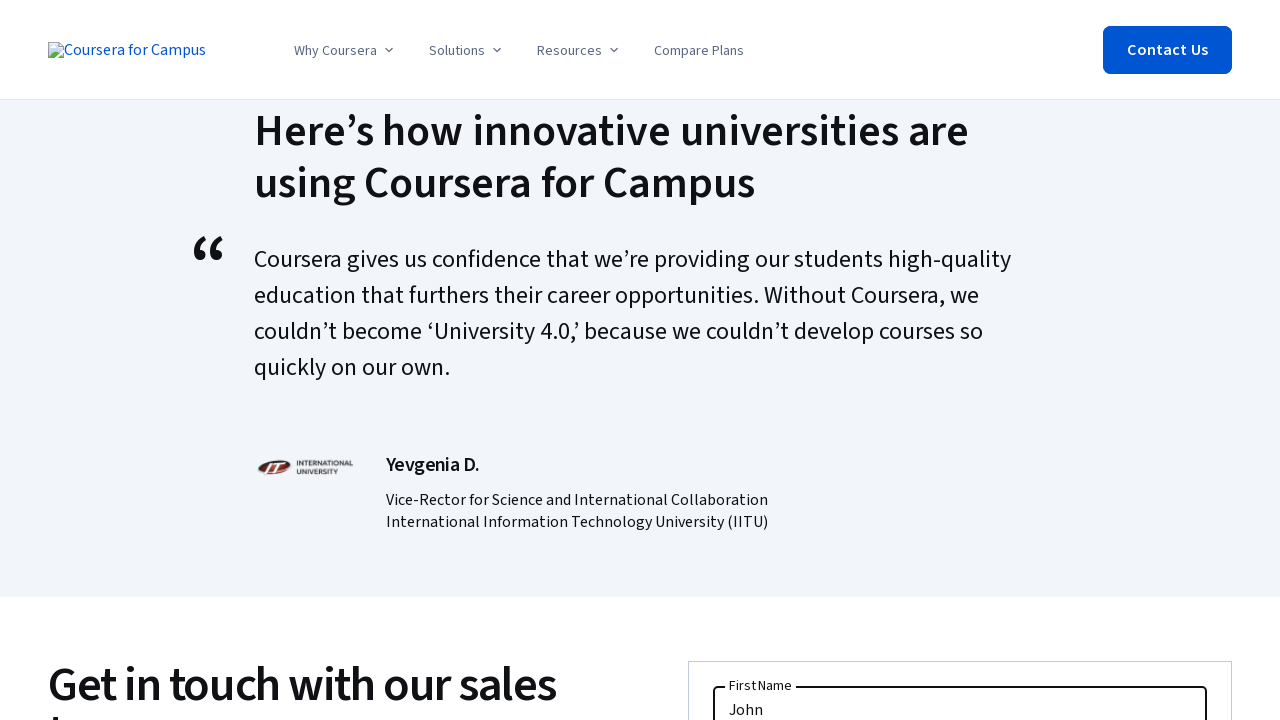

Filled LastName field with 'Doe' on #LastName
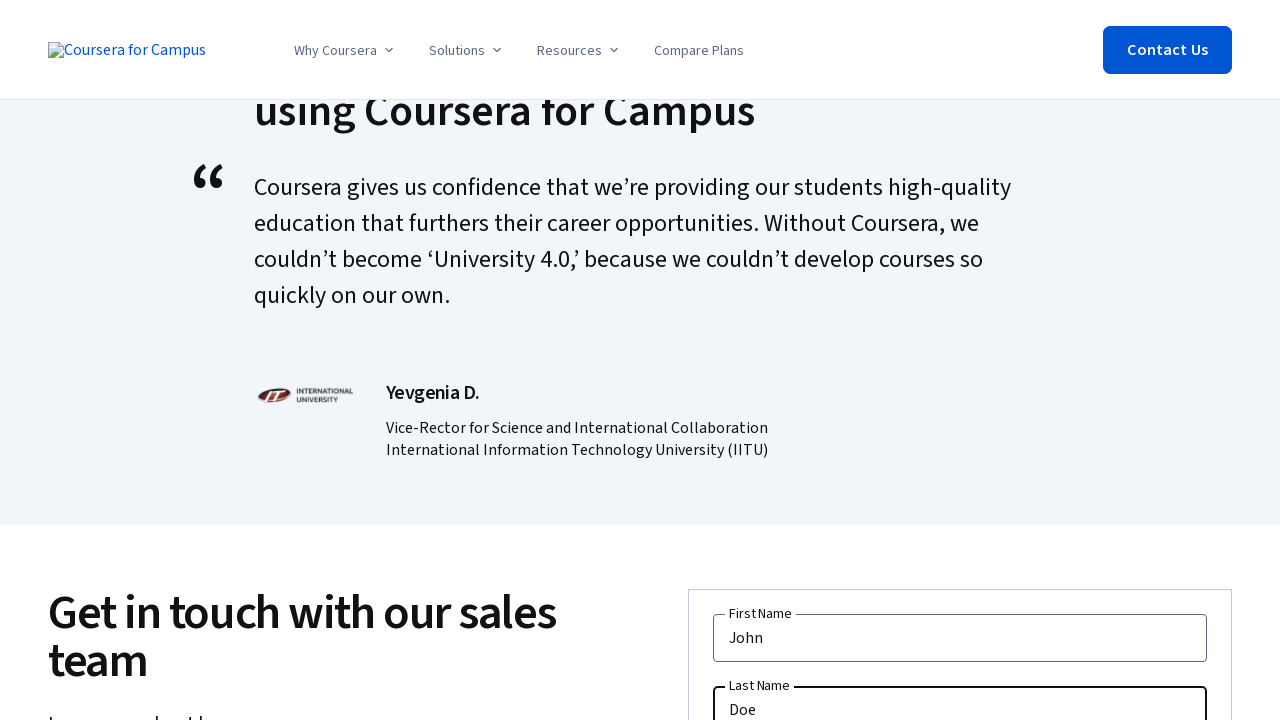

Filled Email field with invalid format 'abc' on #Email
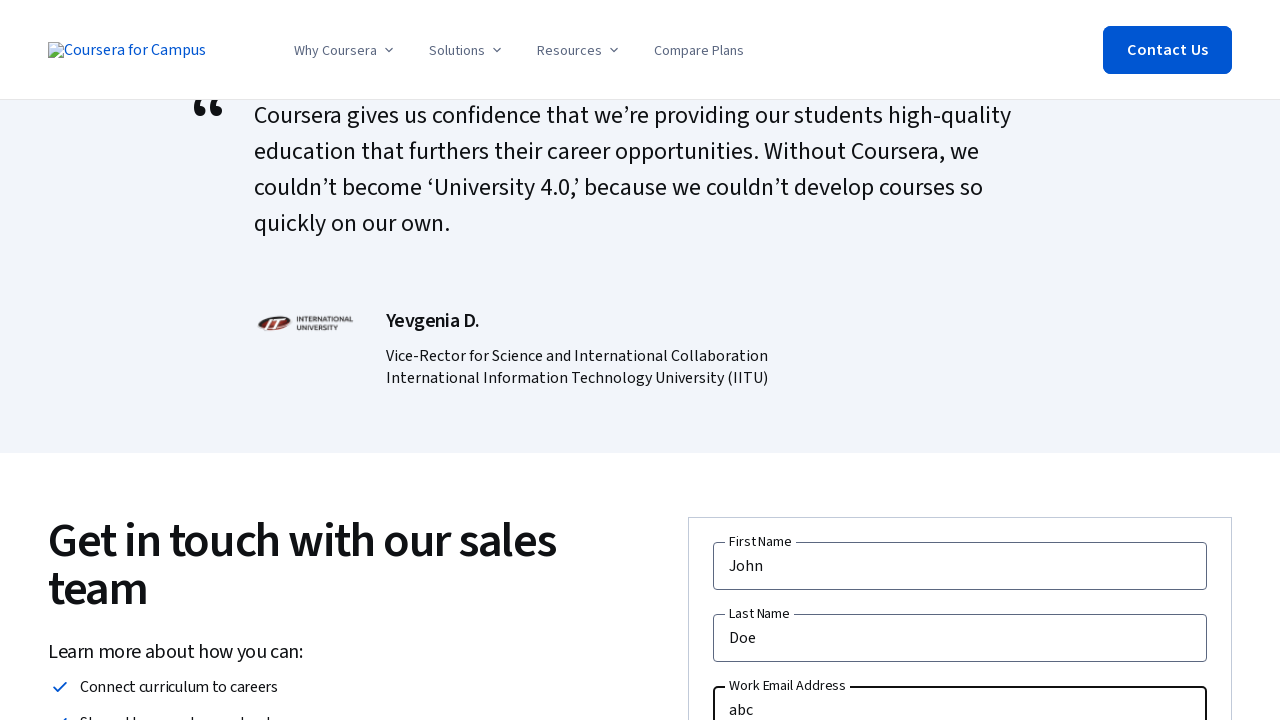

Filled Phone field with invalid format 'abc' on #Phone
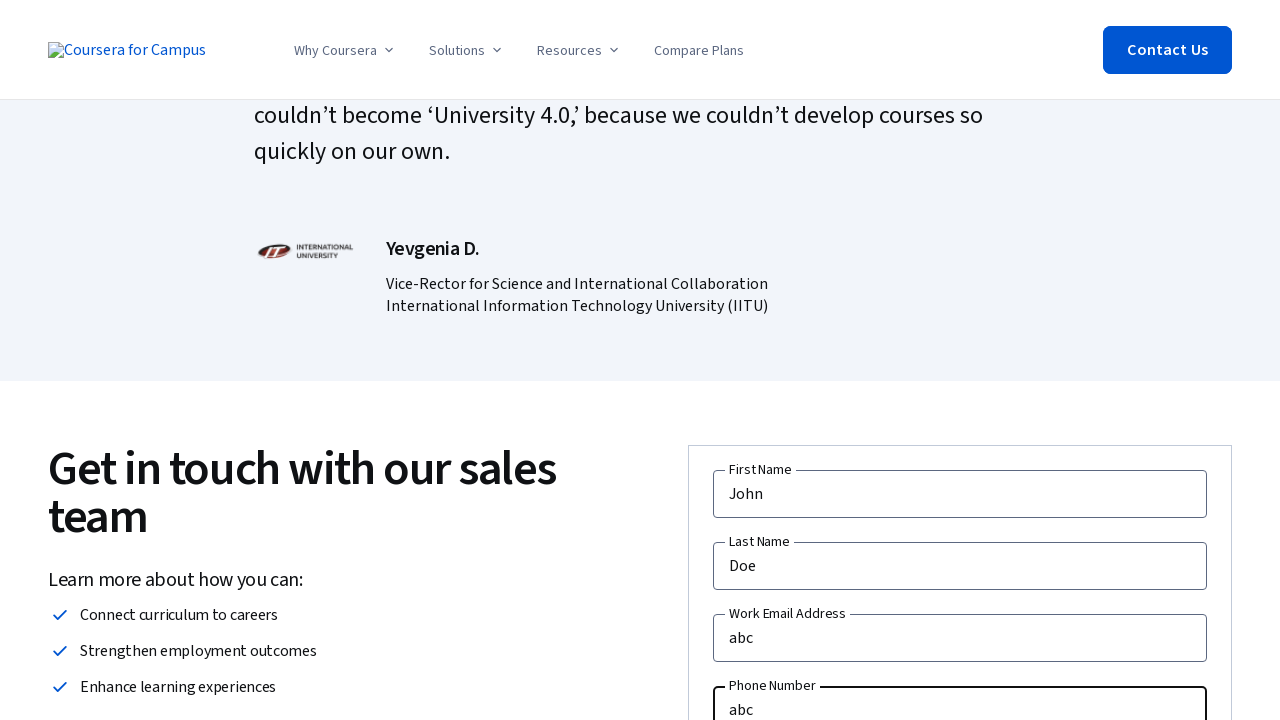

Updated Email field to 'abcd' to trigger validation on #Email
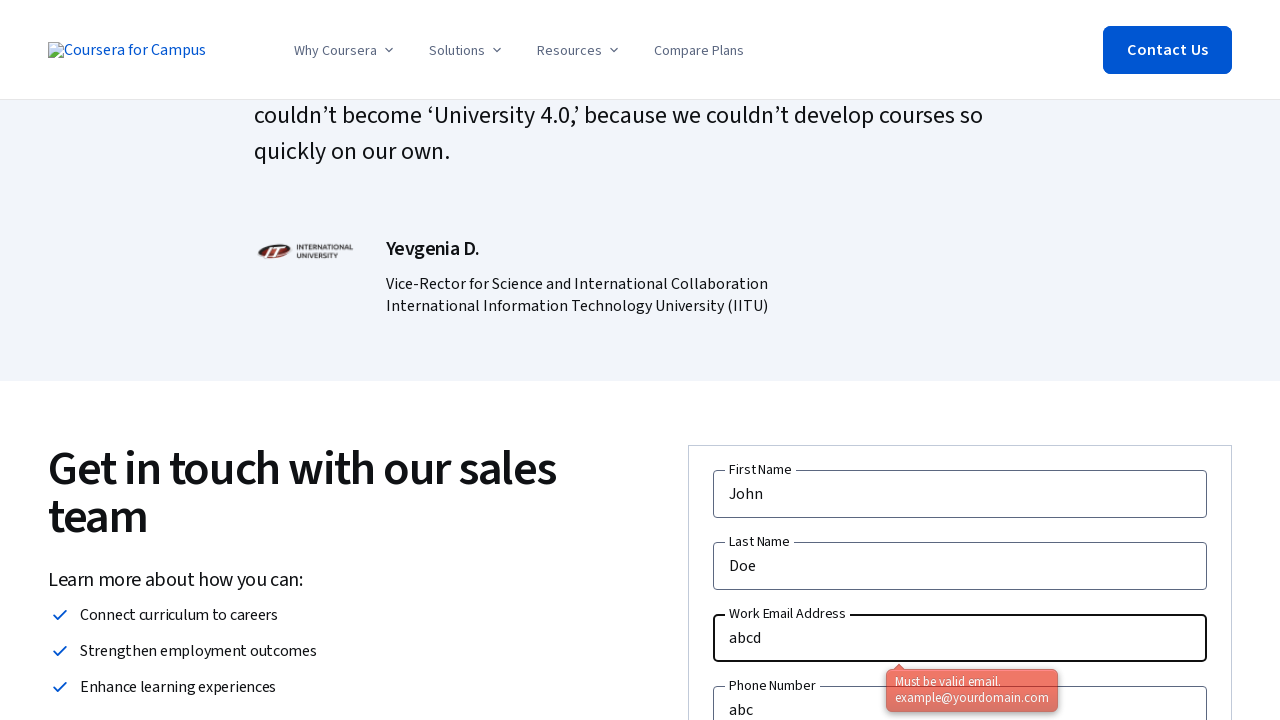

Form validation error messages appeared
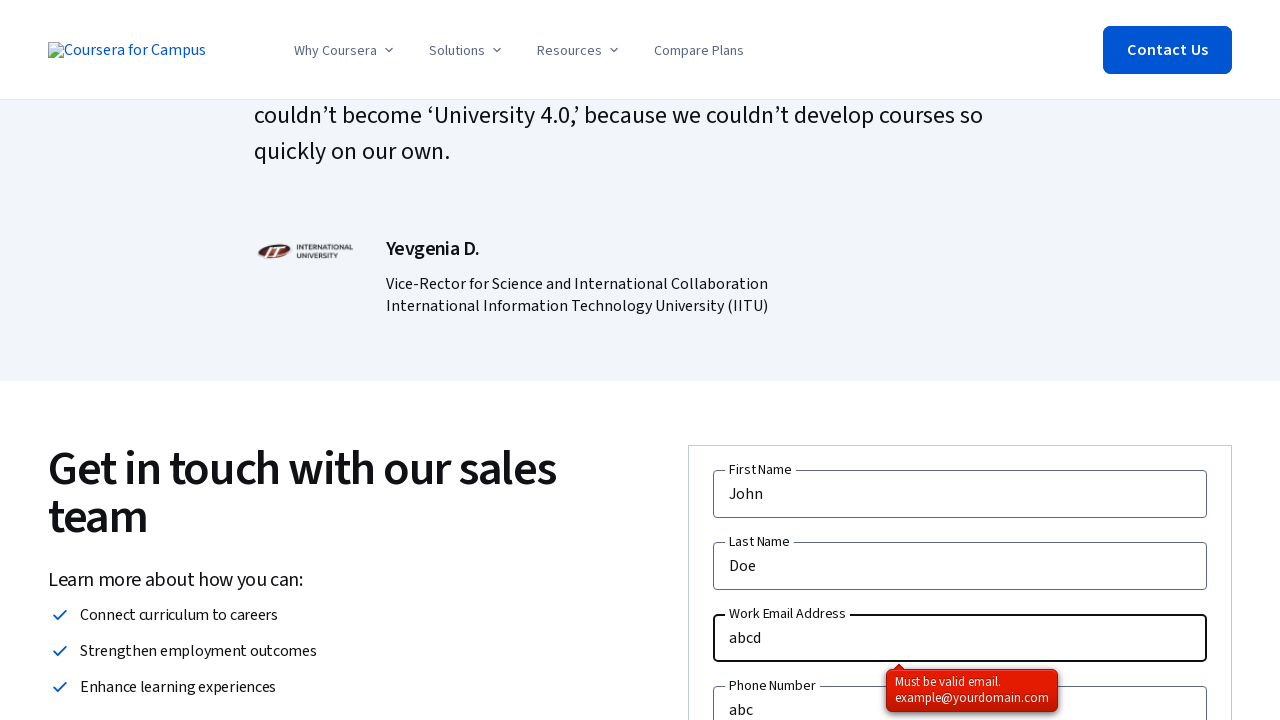

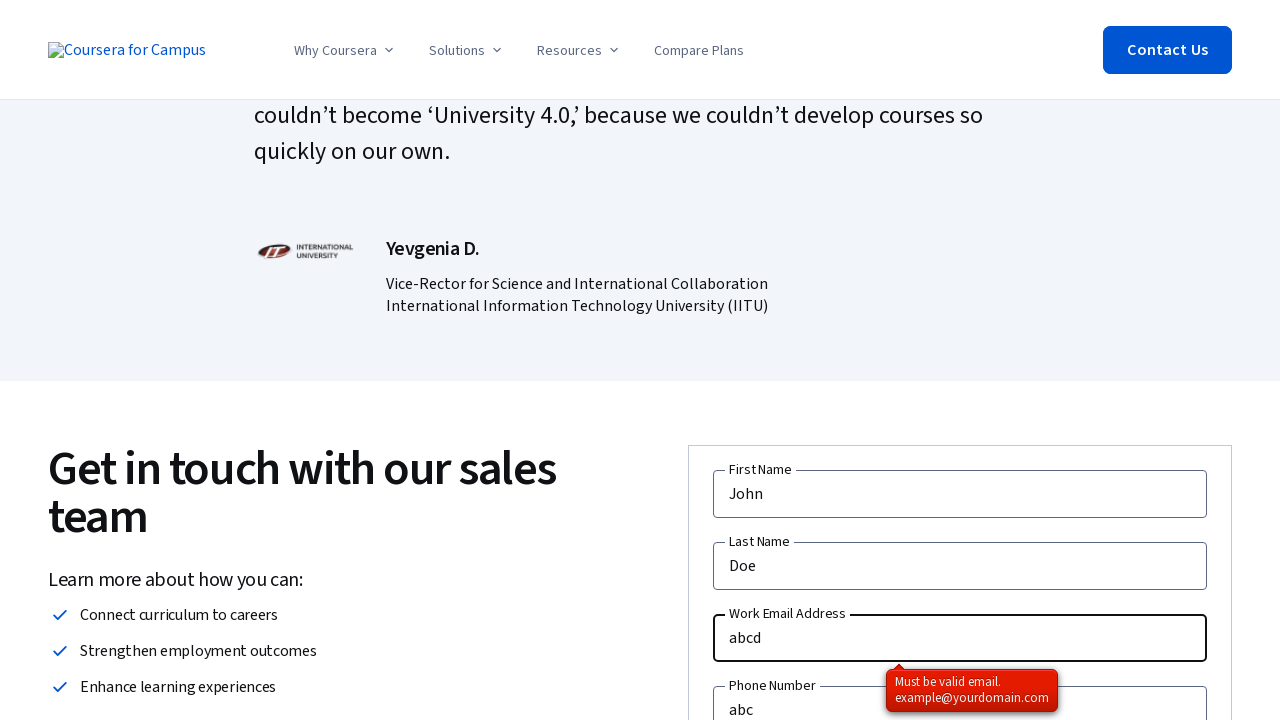